Tests opening multiple links in new tabs using keyboard shortcuts (Ctrl+Enter) and switching between browser windows/tabs to verify multi-window handling functionality.

Starting URL: https://rahulshettyacademy.com/AutomationPractice/

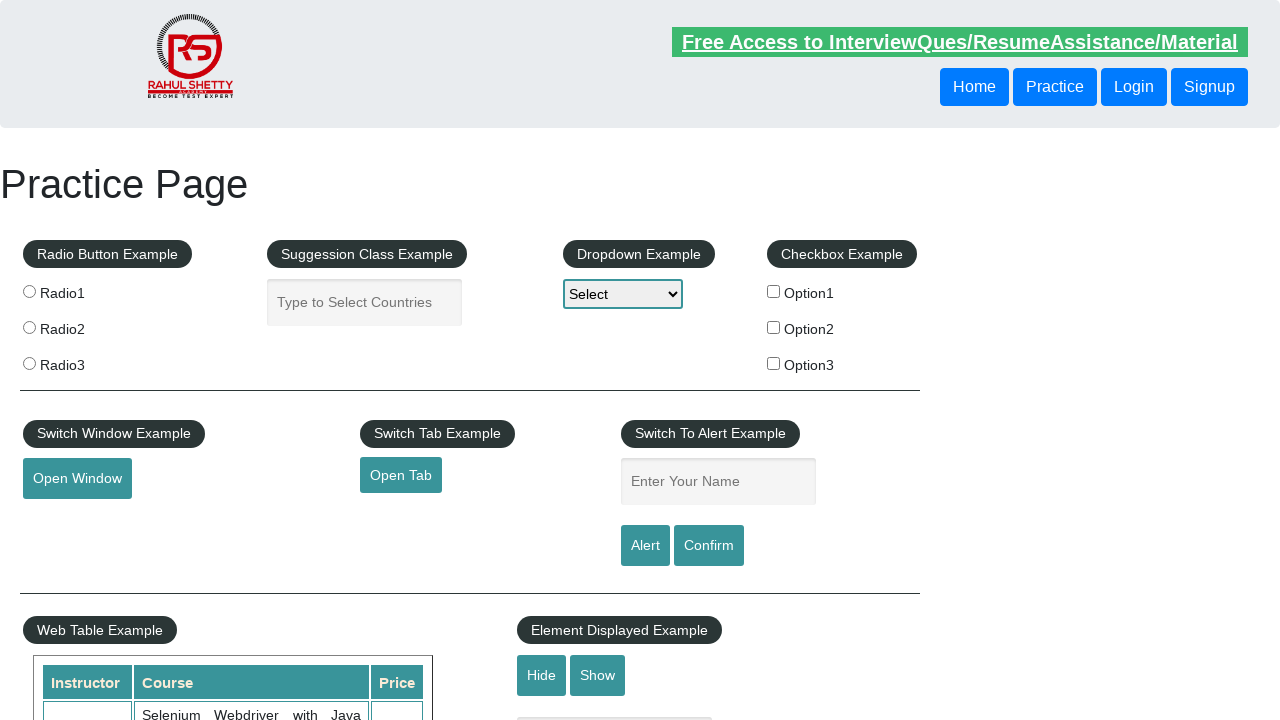

Footer section (#gf-BIG) loaded
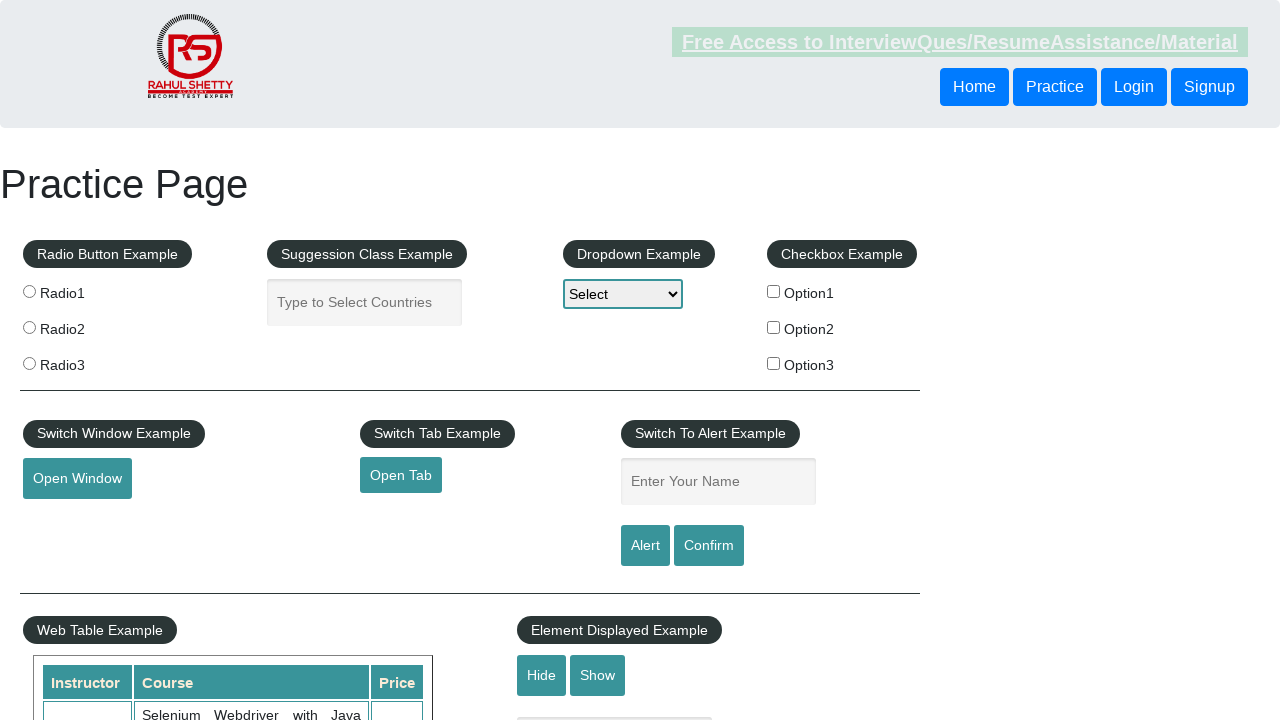

Located all links in first column of footer
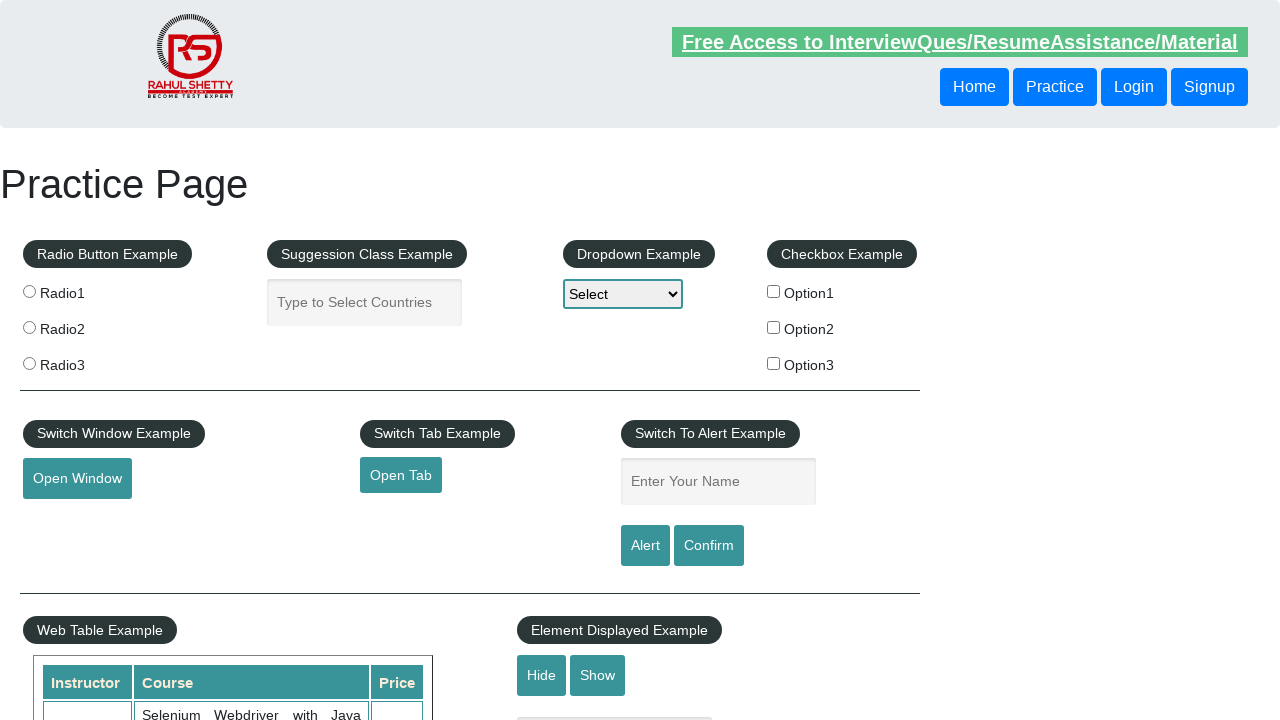

Found 5 links in footer column
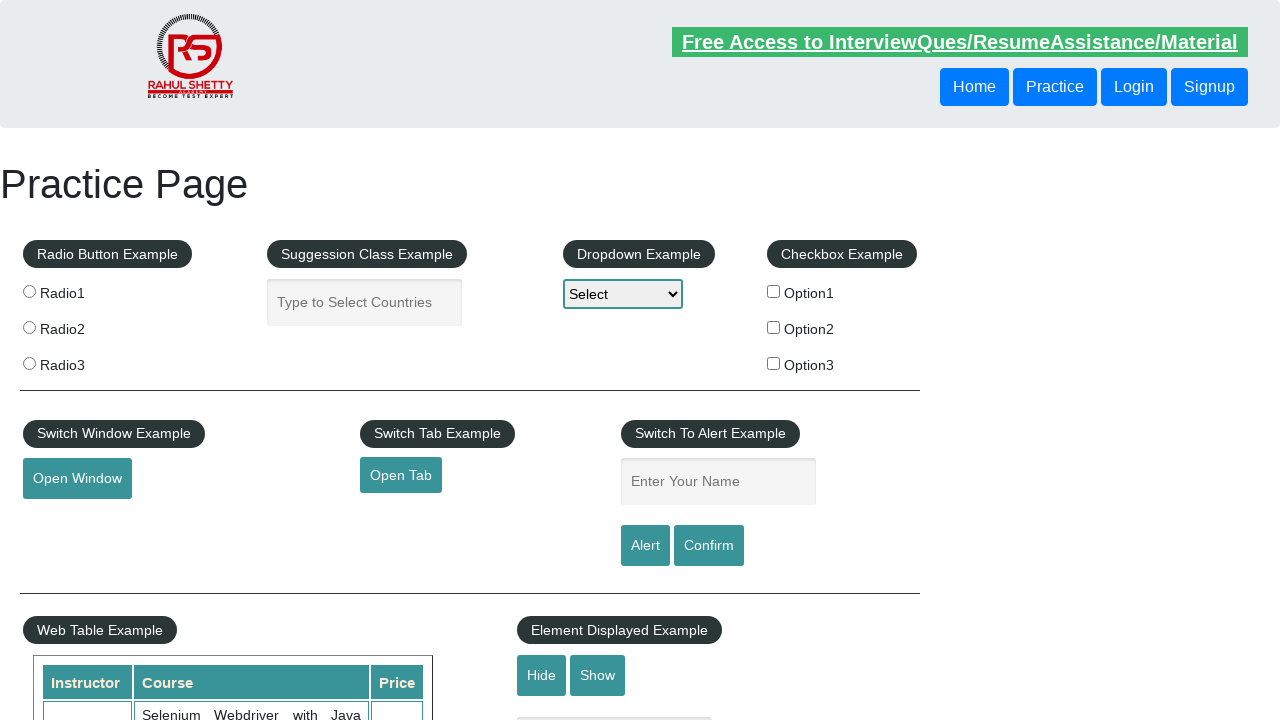

Stored original page reference
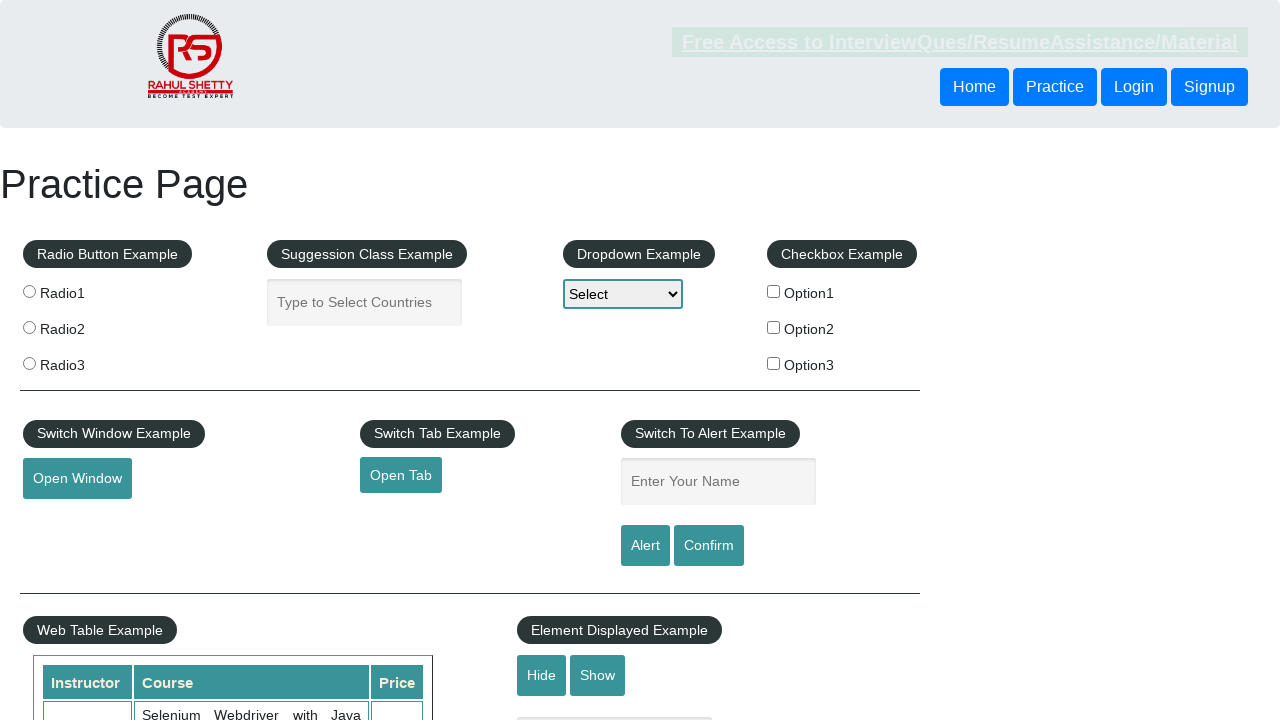

Located footer link at index 1
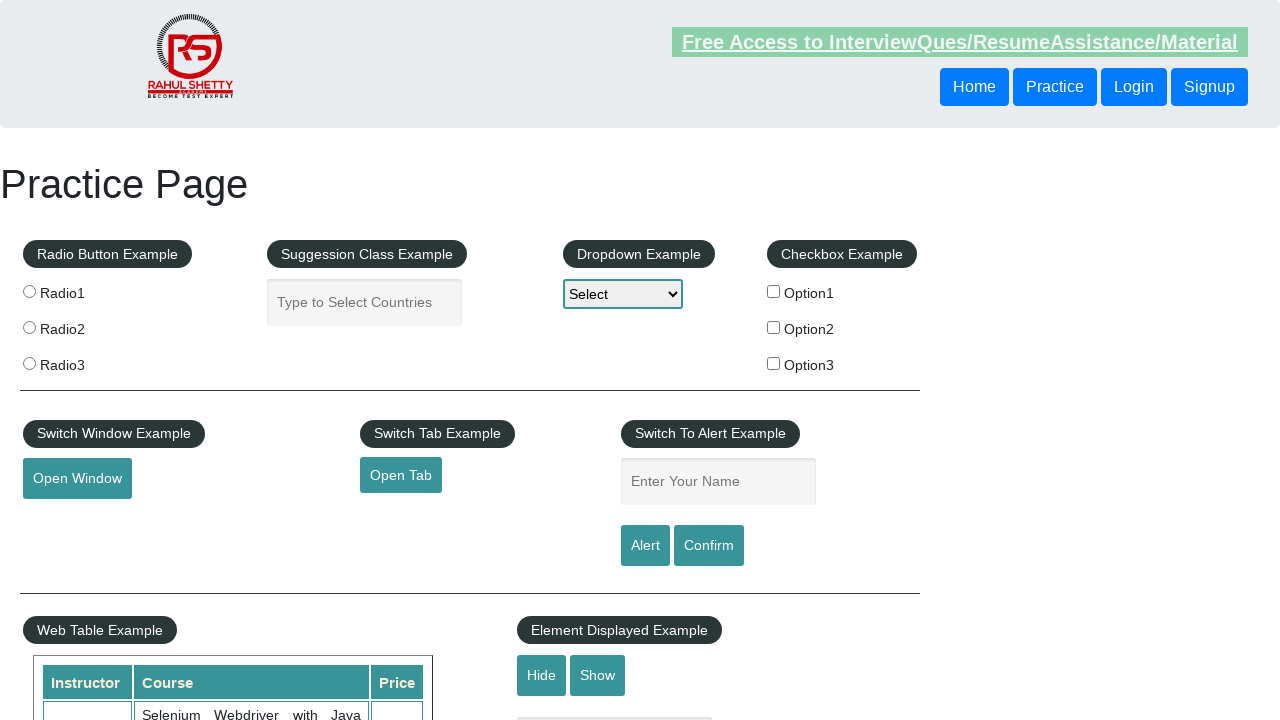

Opened footer link 1 in new tab using Ctrl+Click at (68, 520) on xpath=//tr/td[1]/ul//a >> nth=1
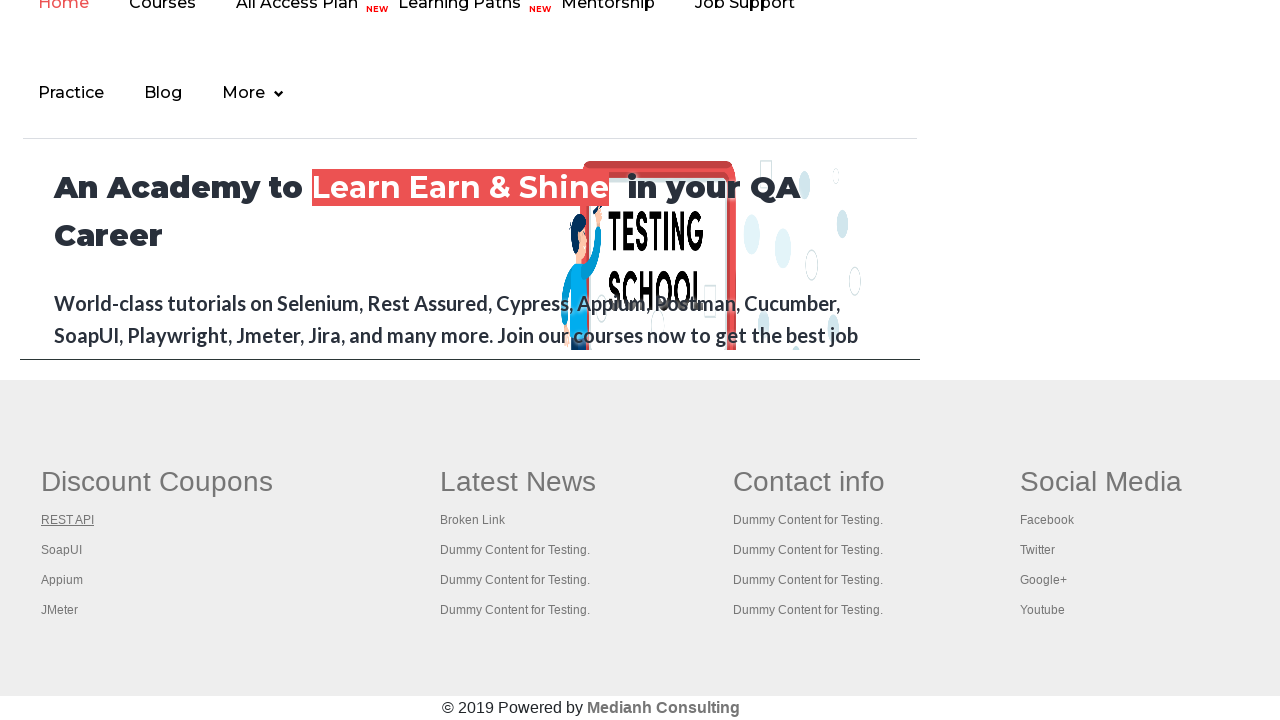

Waited 2 seconds for new tab to open
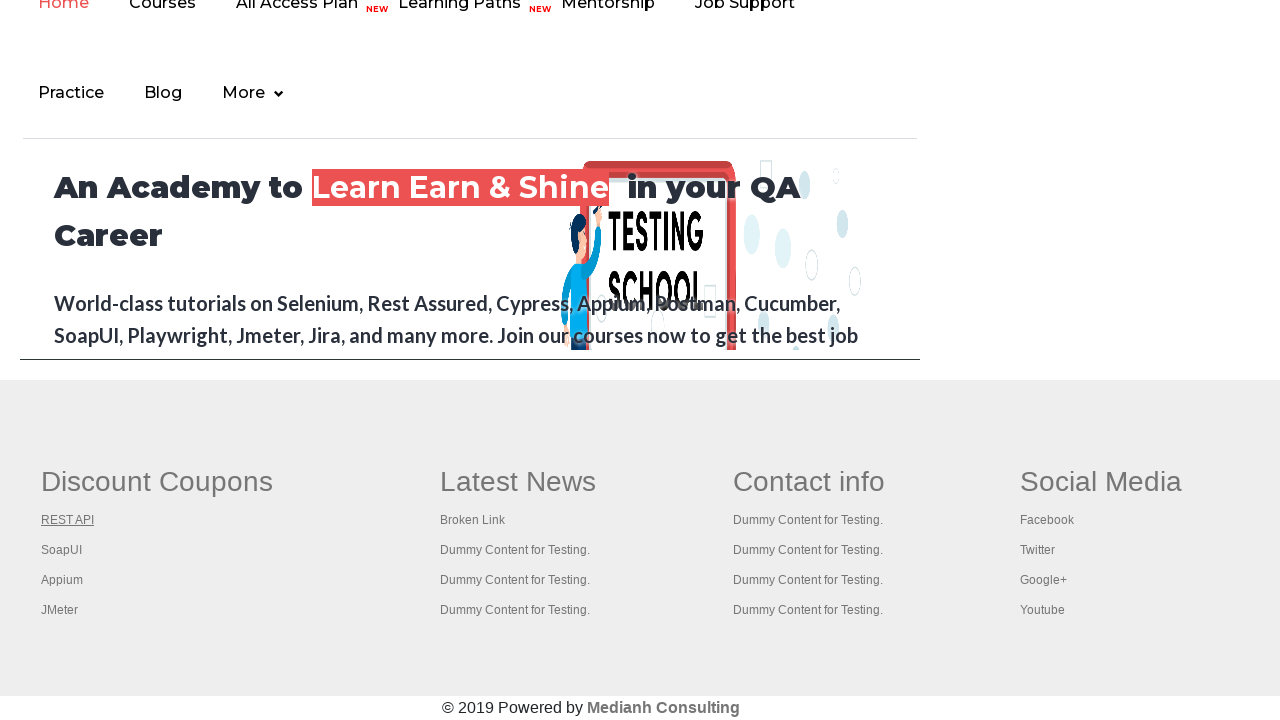

Located footer link at index 2
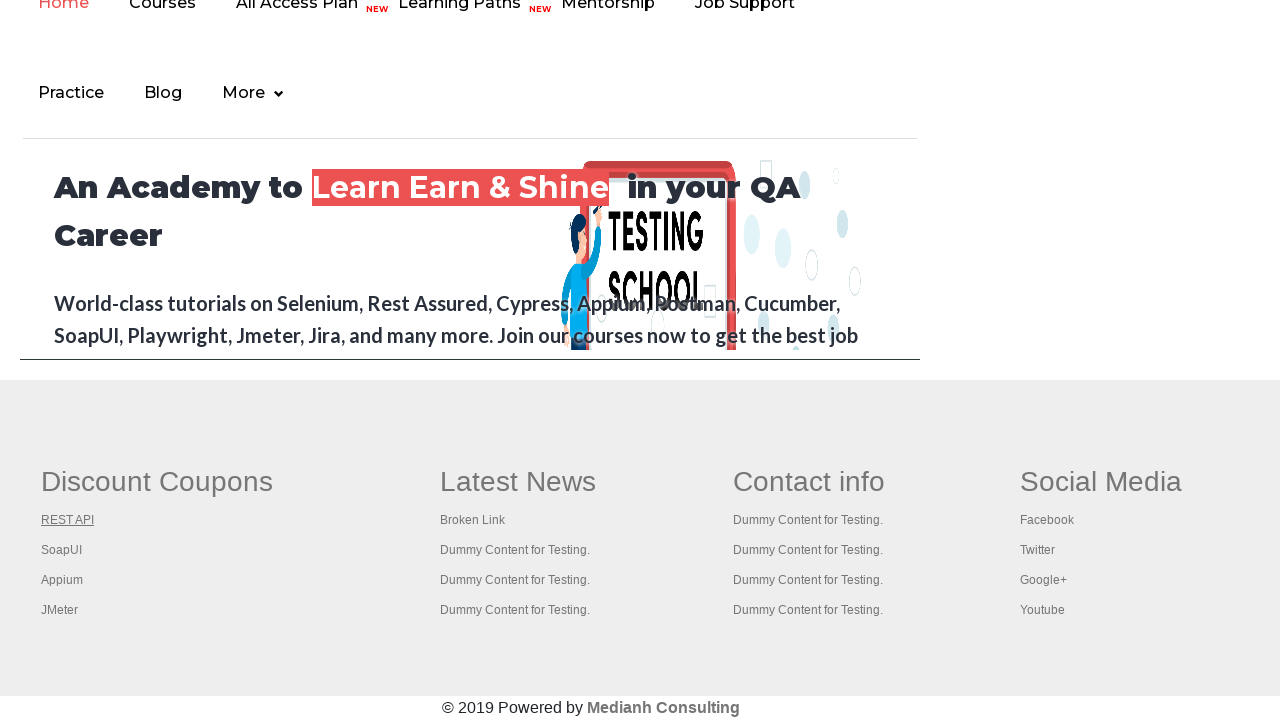

Opened footer link 2 in new tab using Ctrl+Click at (62, 550) on xpath=//tr/td[1]/ul//a >> nth=2
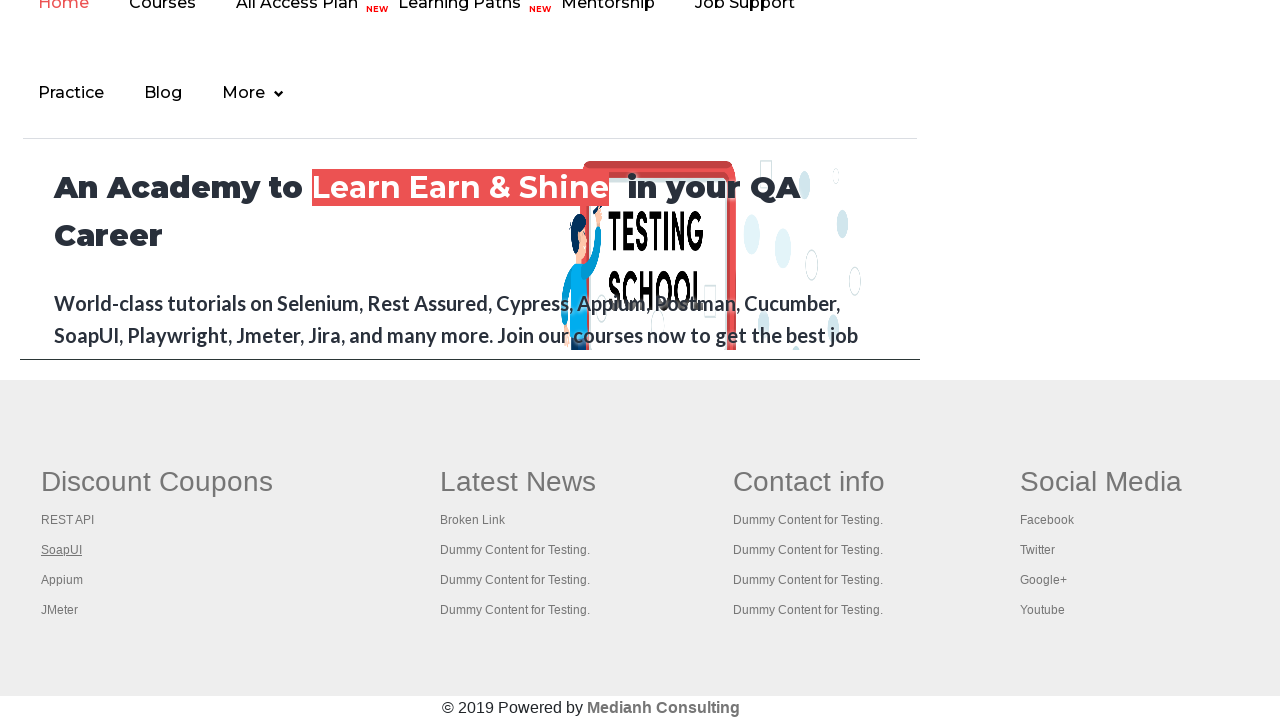

Waited 2 seconds for new tab to open
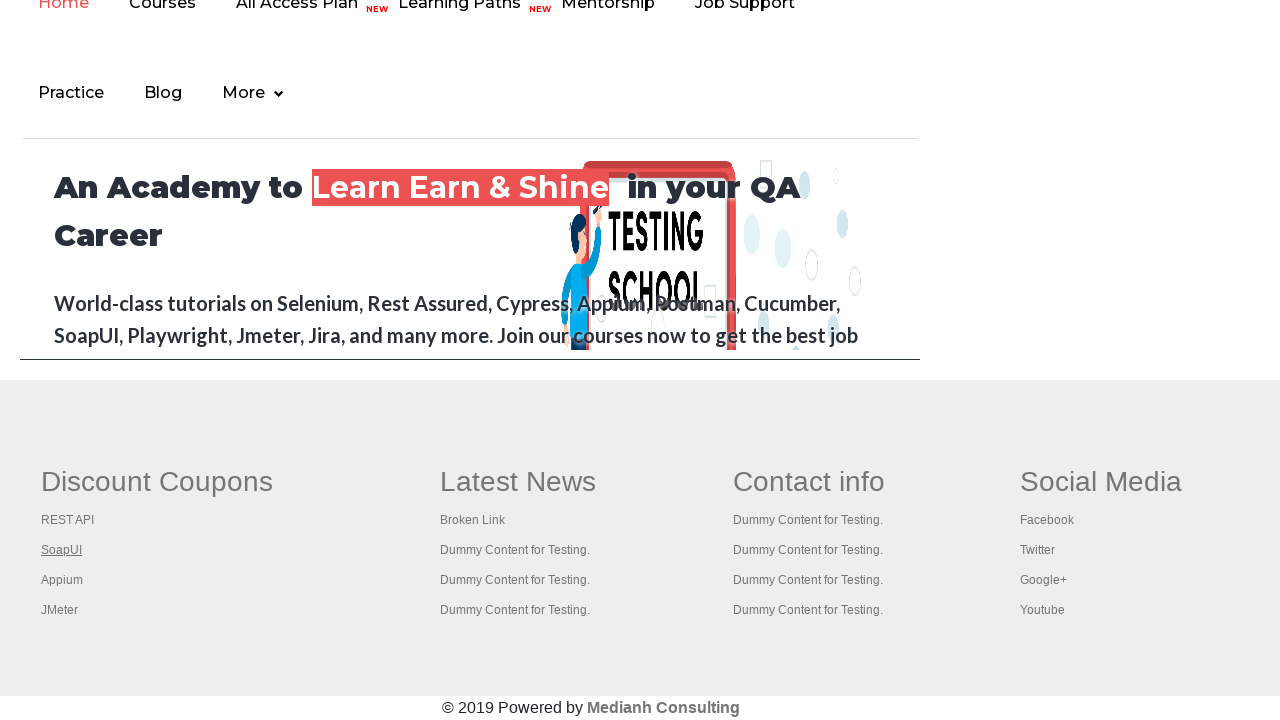

Located footer link at index 3
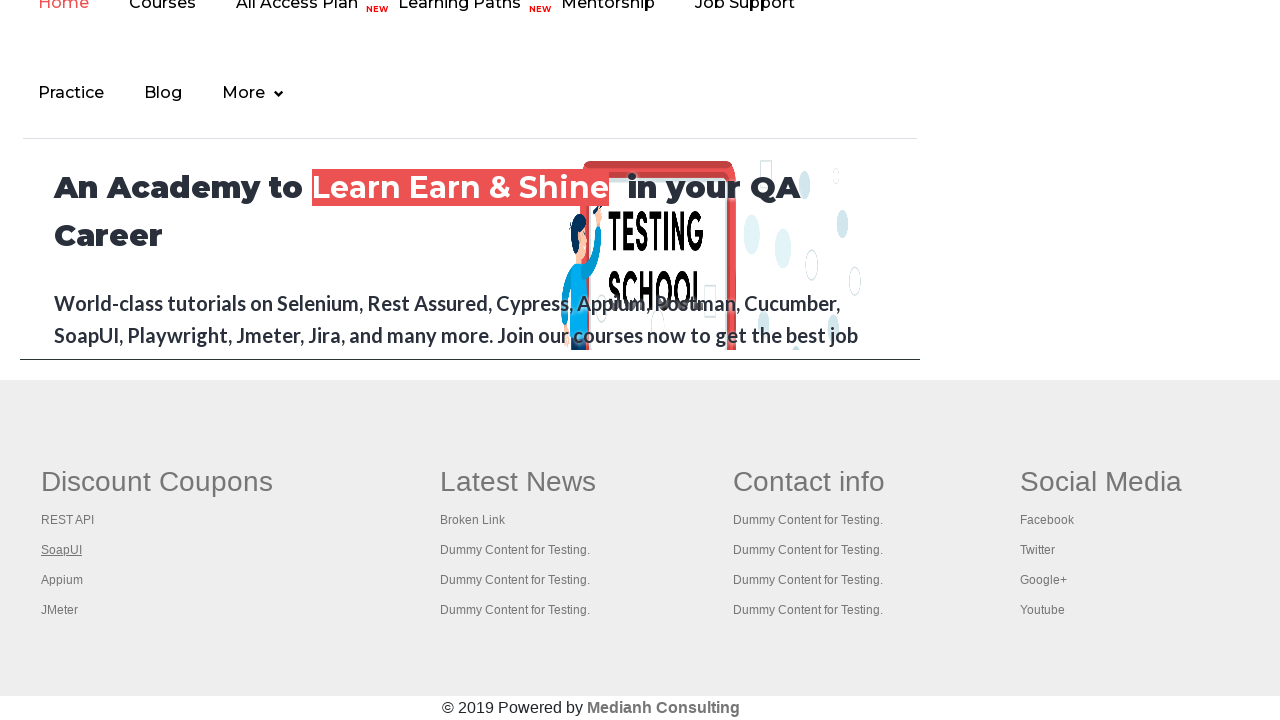

Opened footer link 3 in new tab using Ctrl+Click at (62, 580) on xpath=//tr/td[1]/ul//a >> nth=3
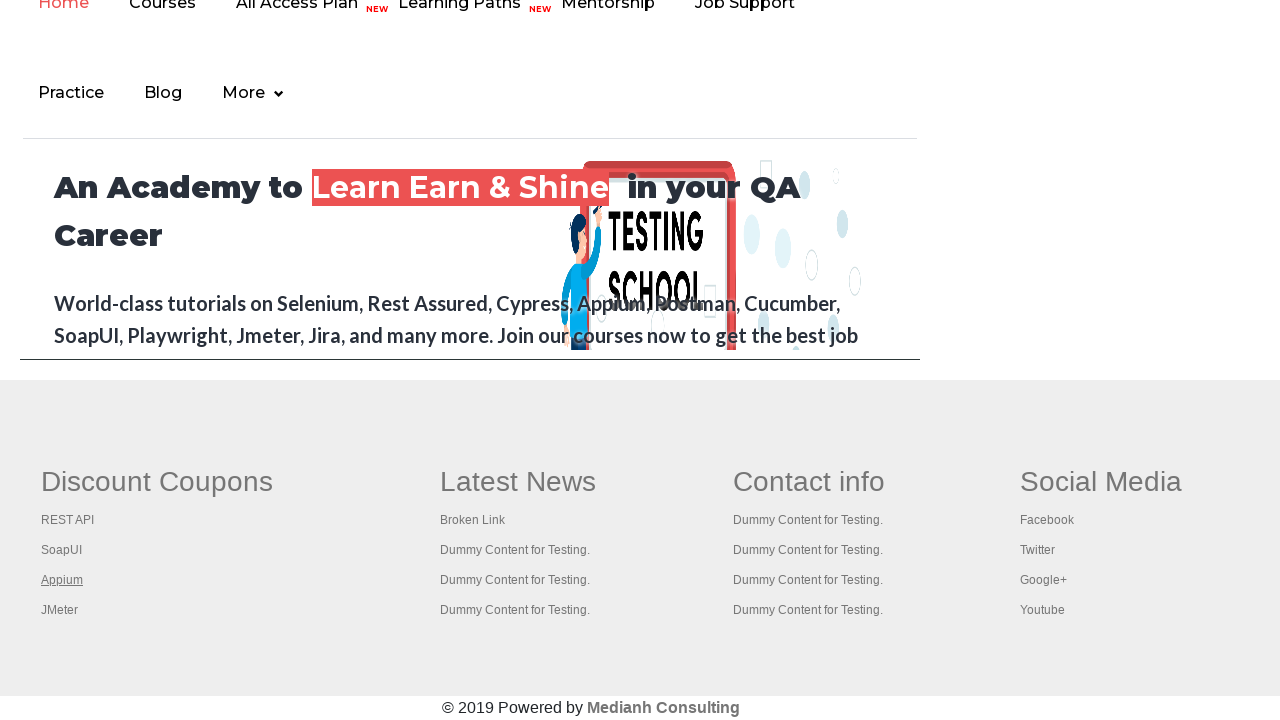

Waited 2 seconds for new tab to open
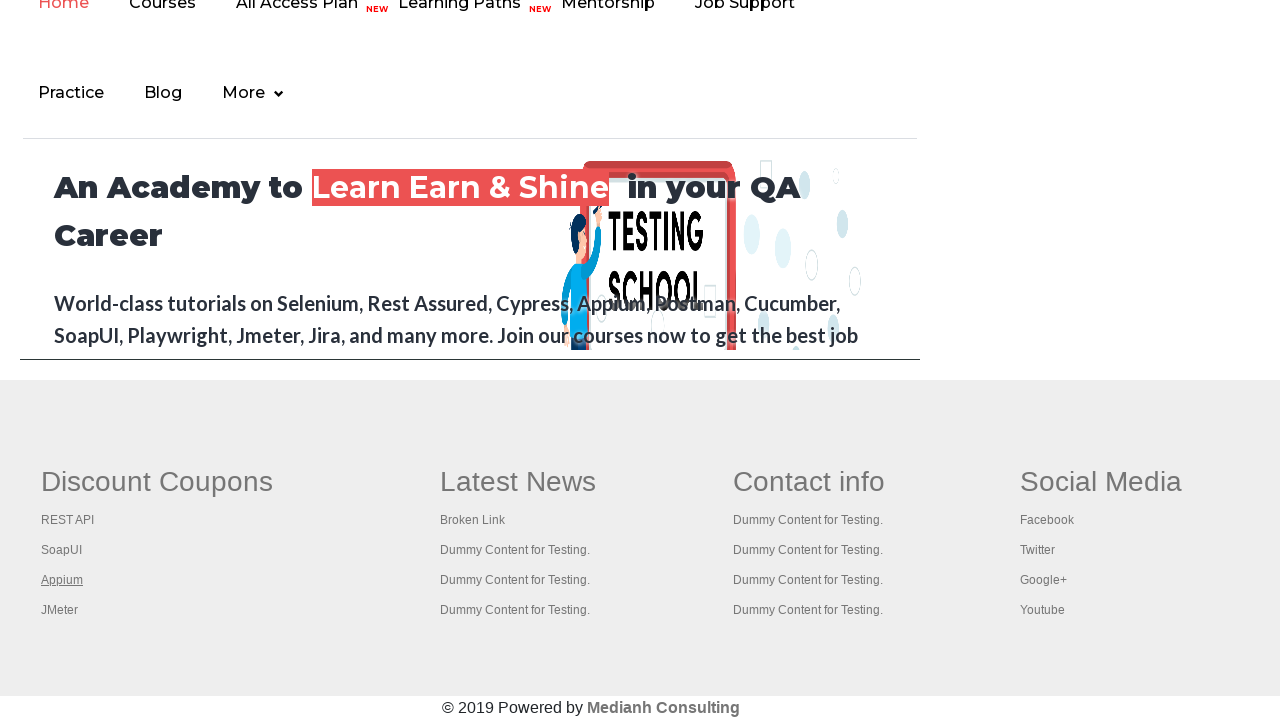

Located footer link at index 4
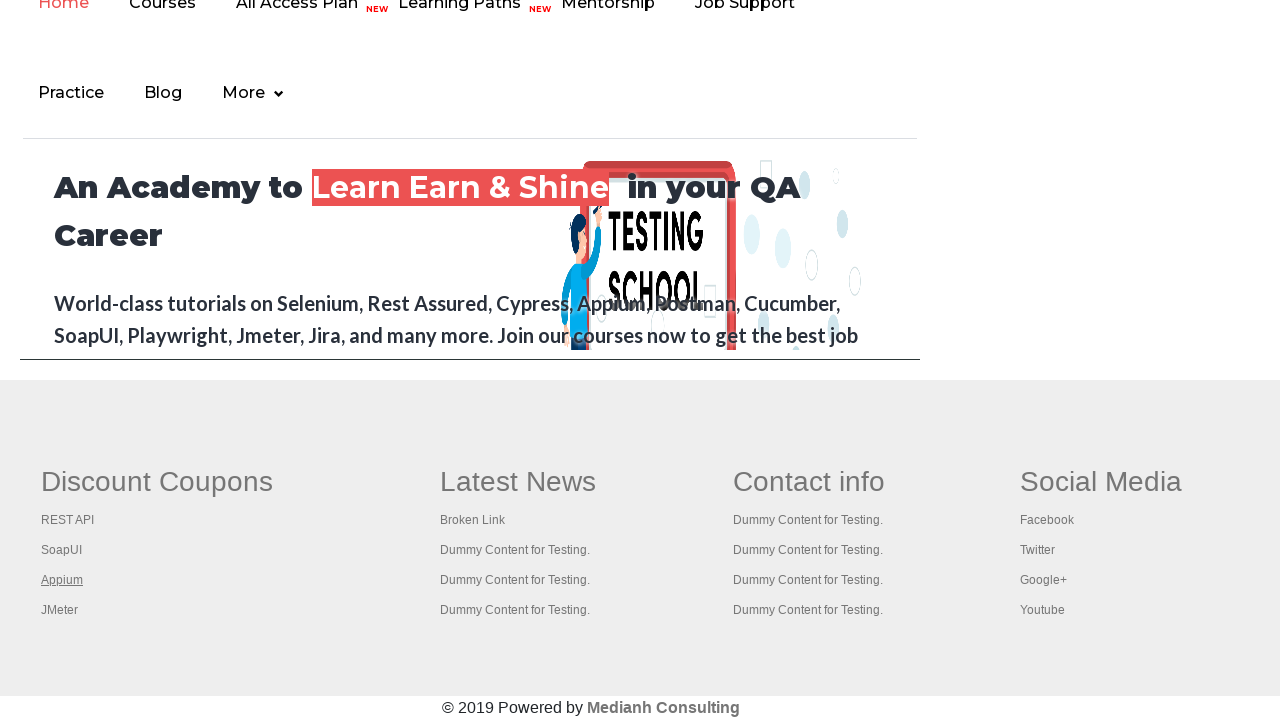

Opened footer link 4 in new tab using Ctrl+Click at (60, 610) on xpath=//tr/td[1]/ul//a >> nth=4
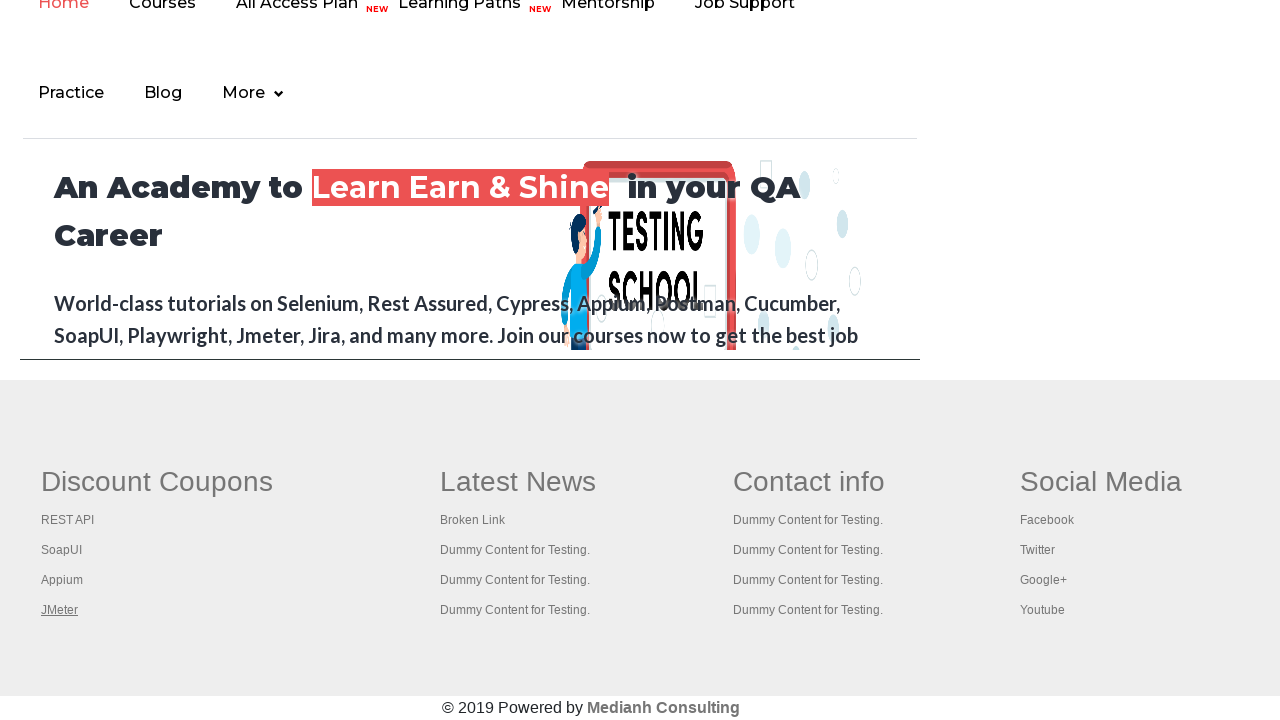

Waited 2 seconds for new tab to open
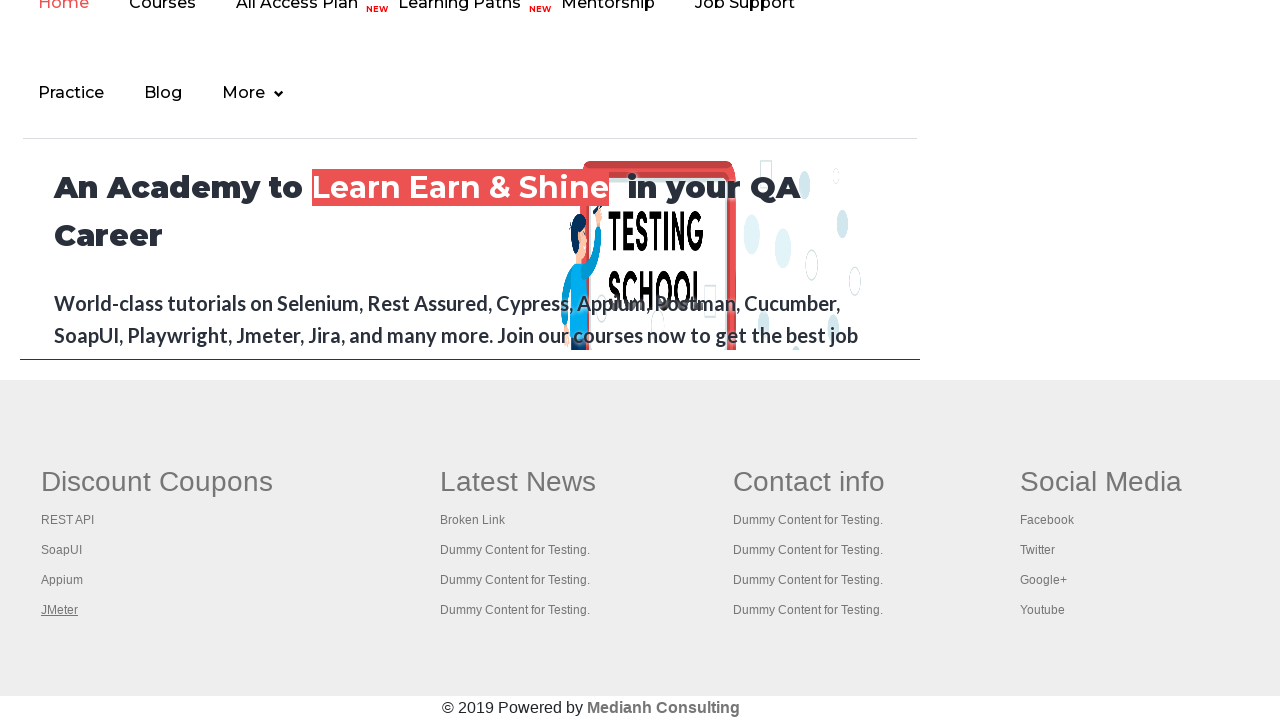

Retrieved all 5 pages/tabs from browser context
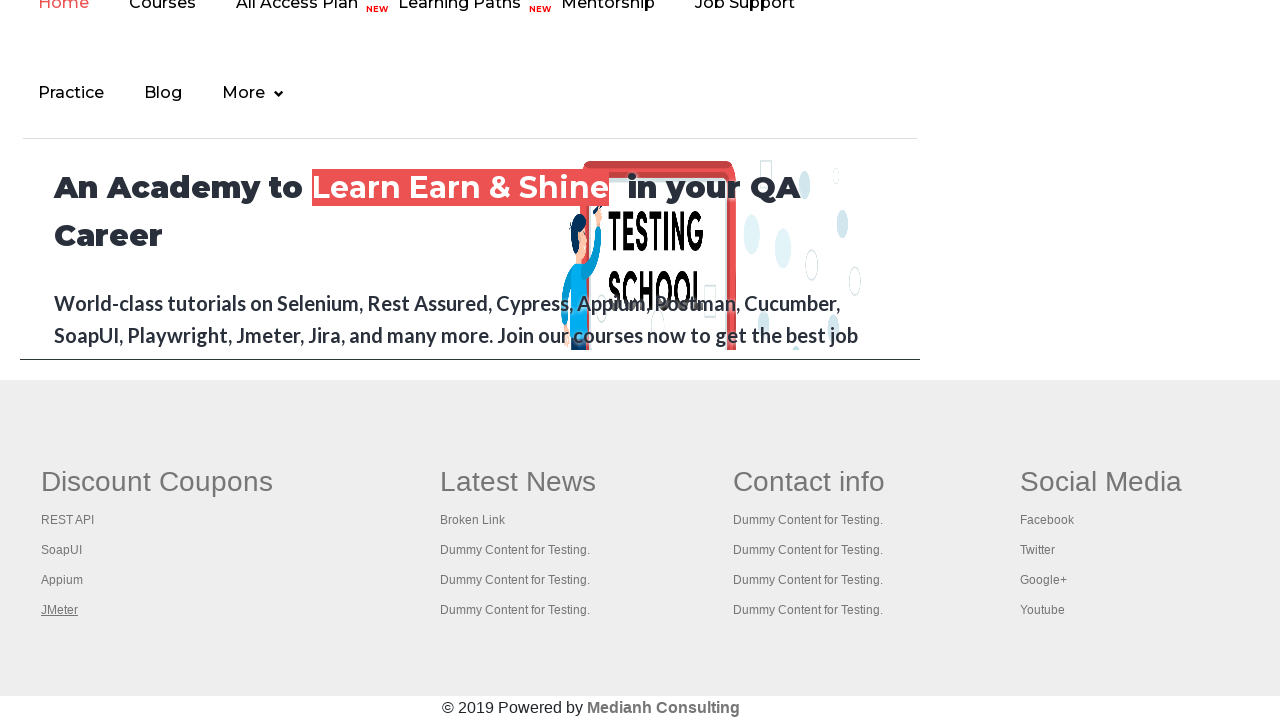

Brought tab to front
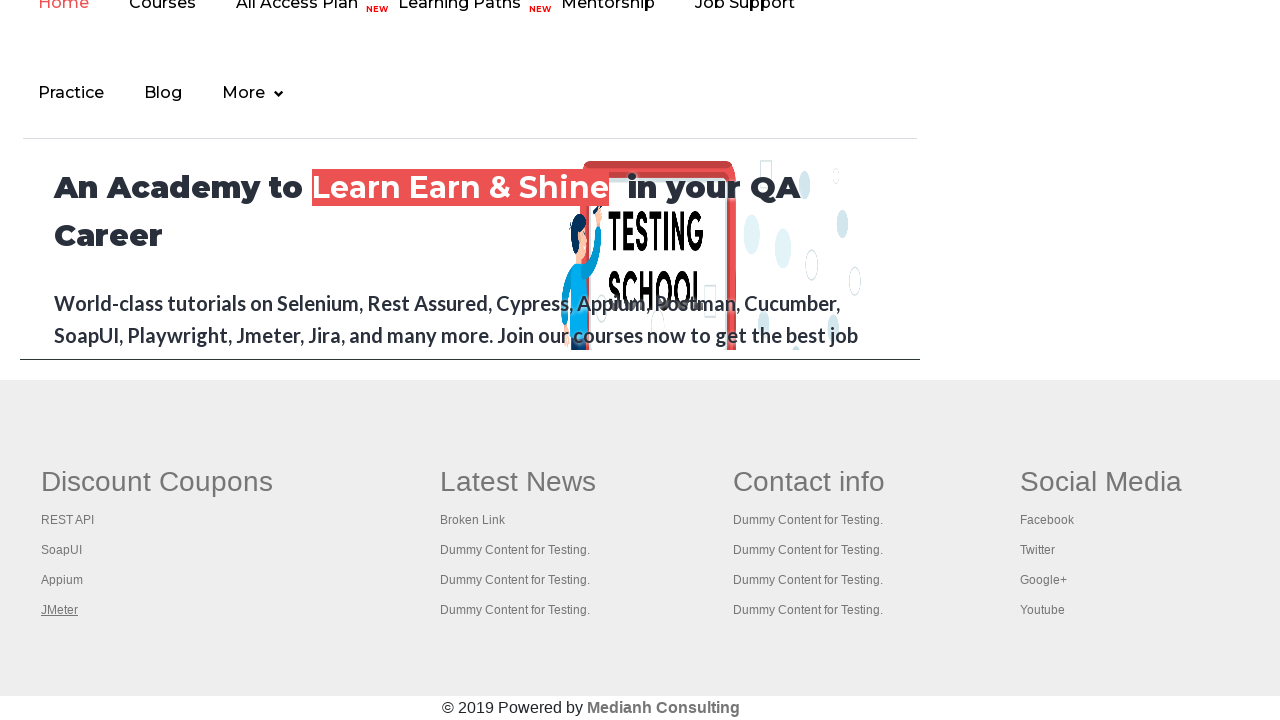

Tab page loaded (domcontentloaded state reached)
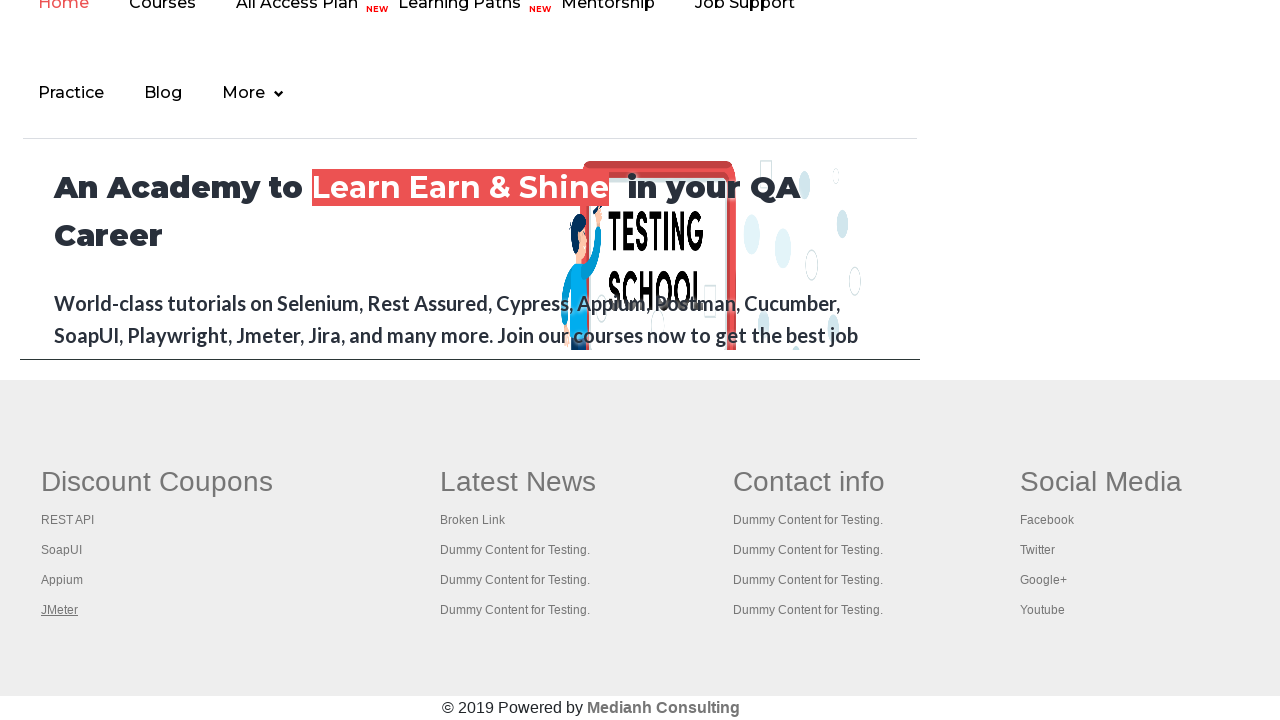

Brought tab to front
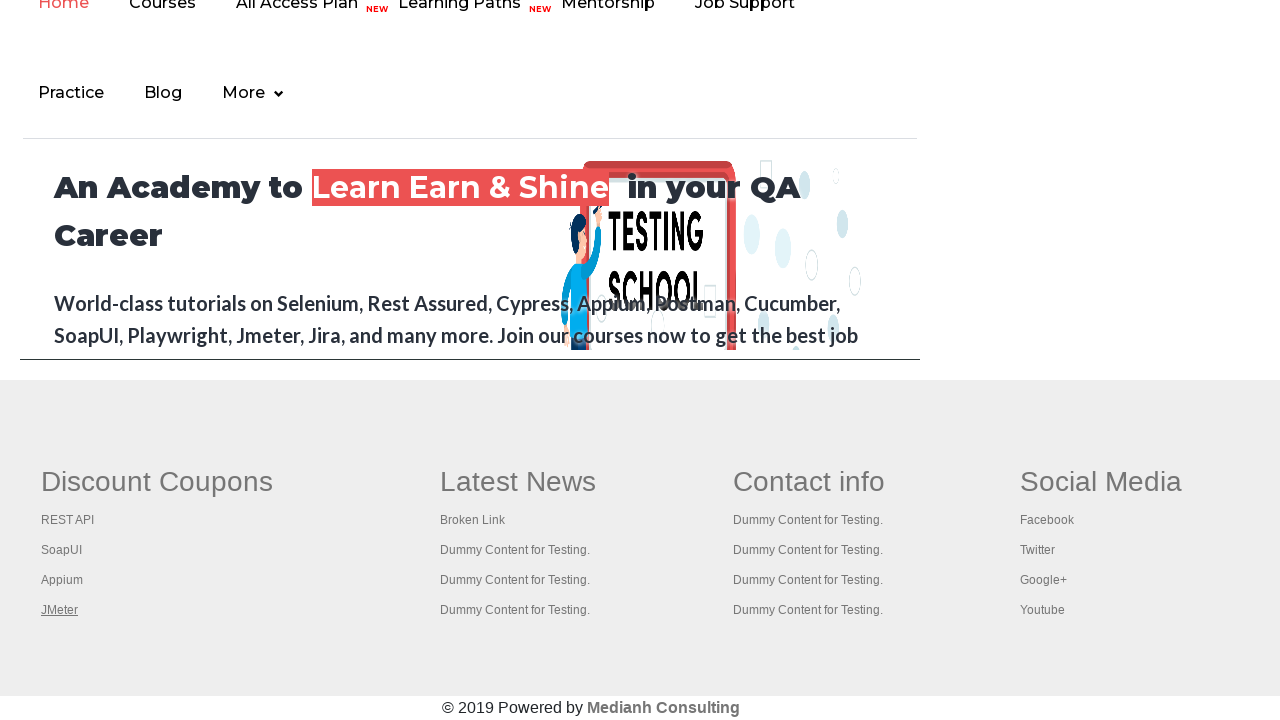

Tab page loaded (domcontentloaded state reached)
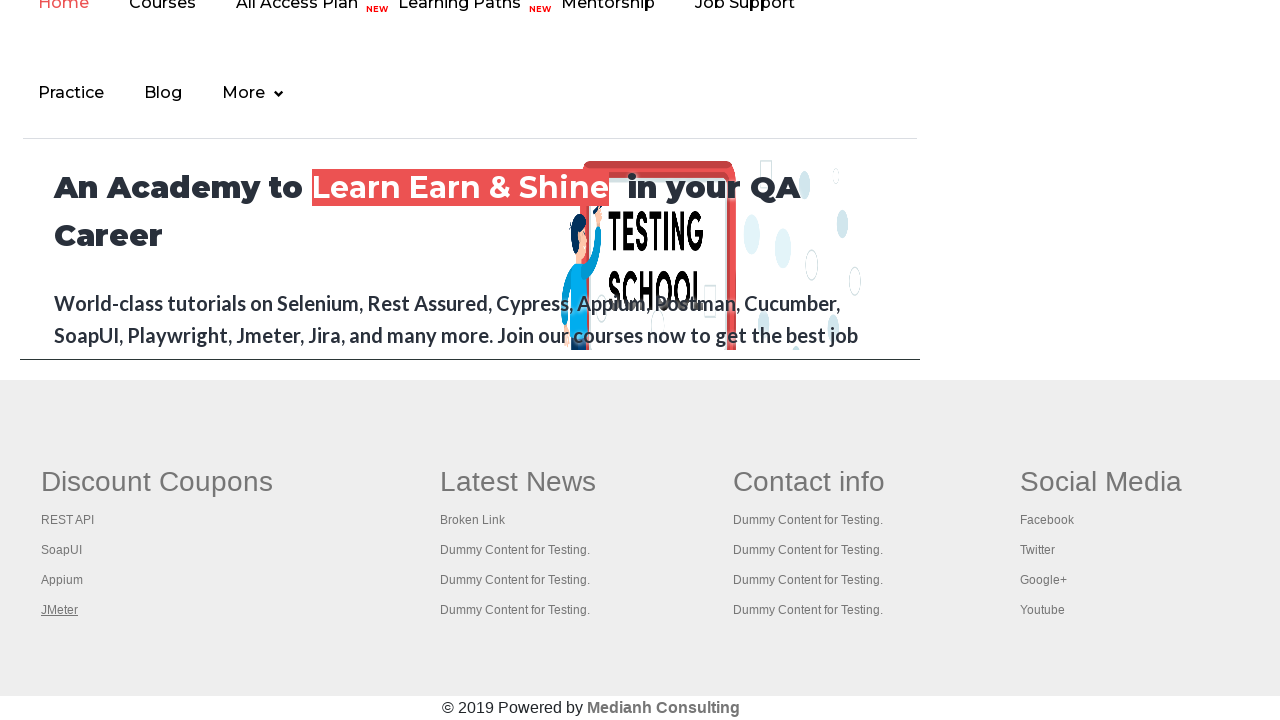

Brought tab to front
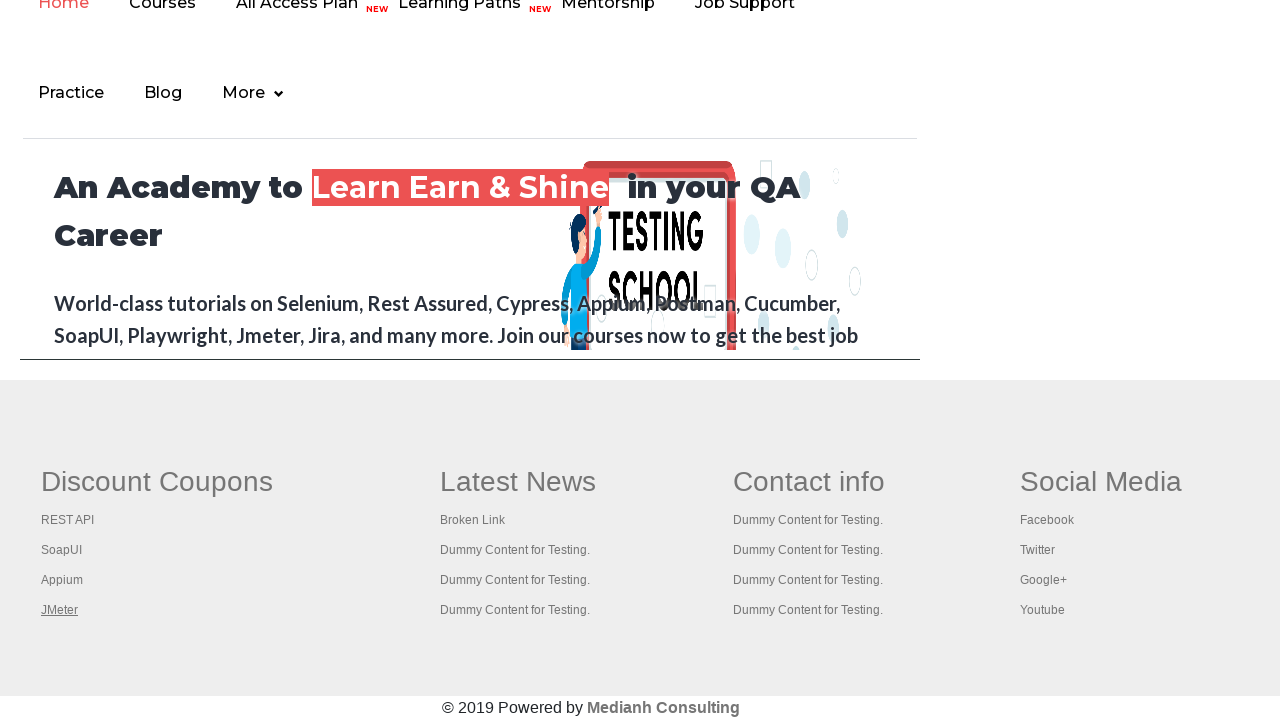

Tab page loaded (domcontentloaded state reached)
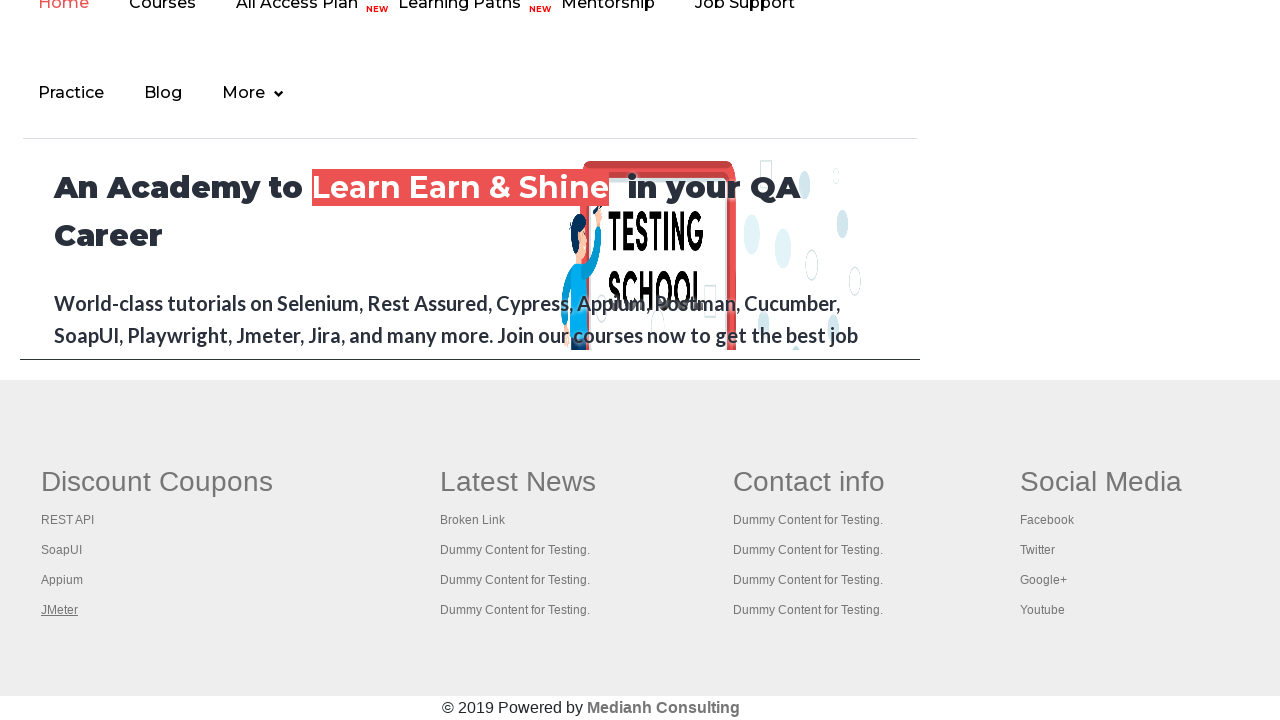

Brought tab to front
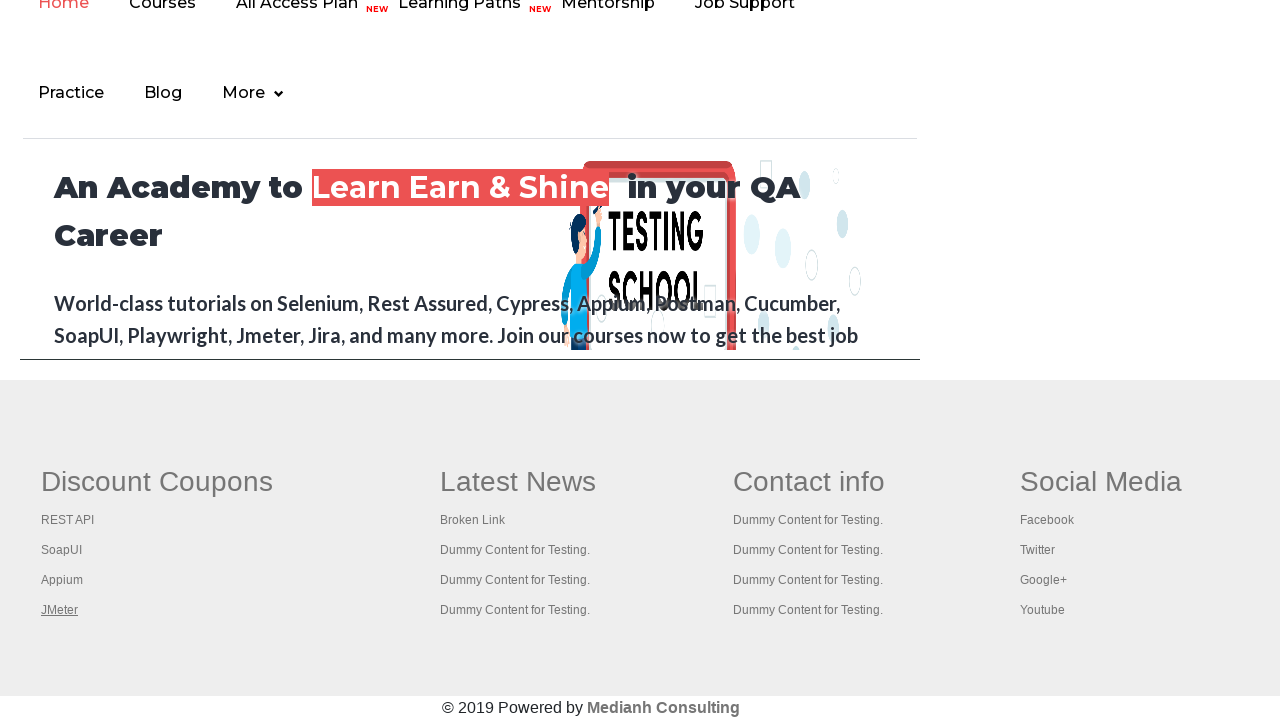

Tab page loaded (domcontentloaded state reached)
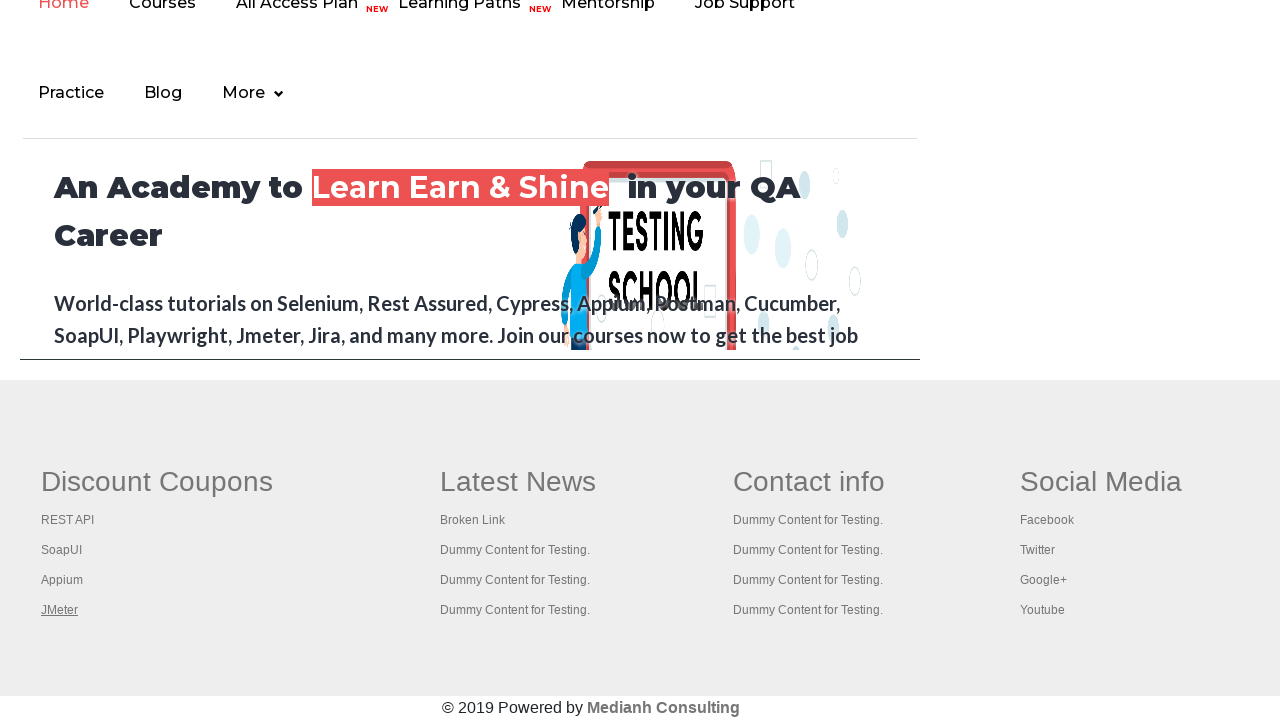

Brought tab to front
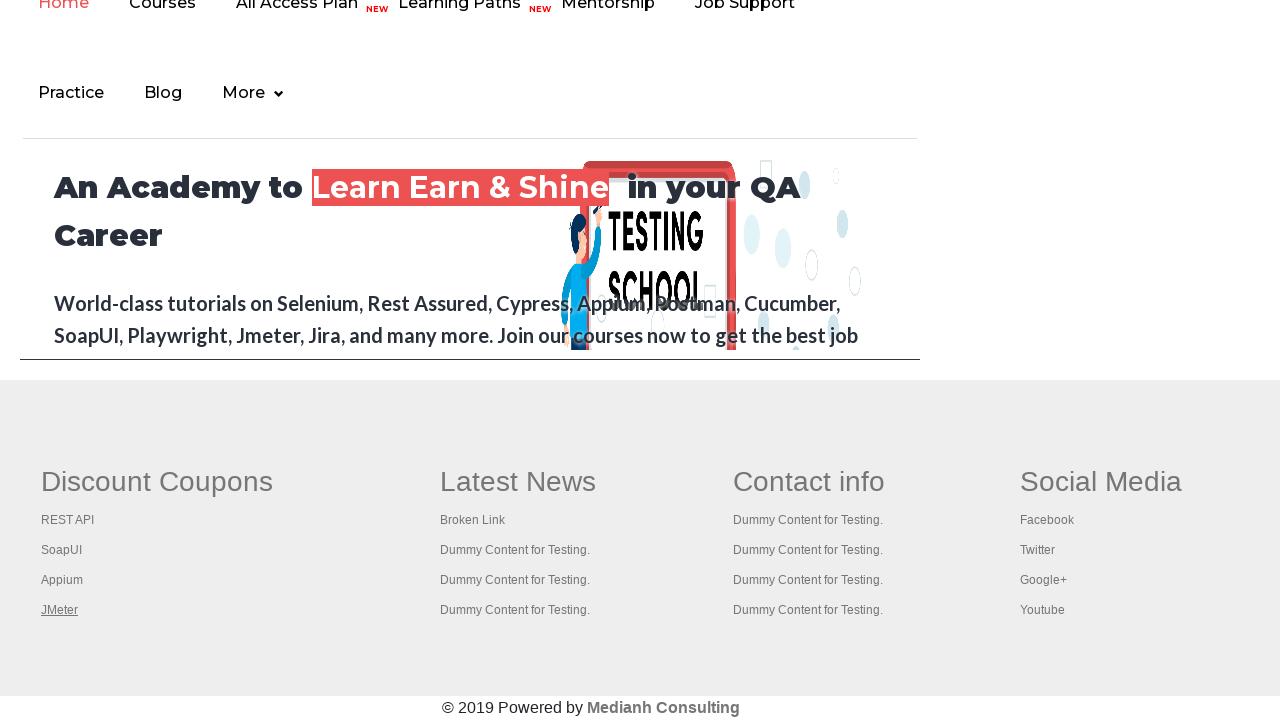

Tab page loaded (domcontentloaded state reached)
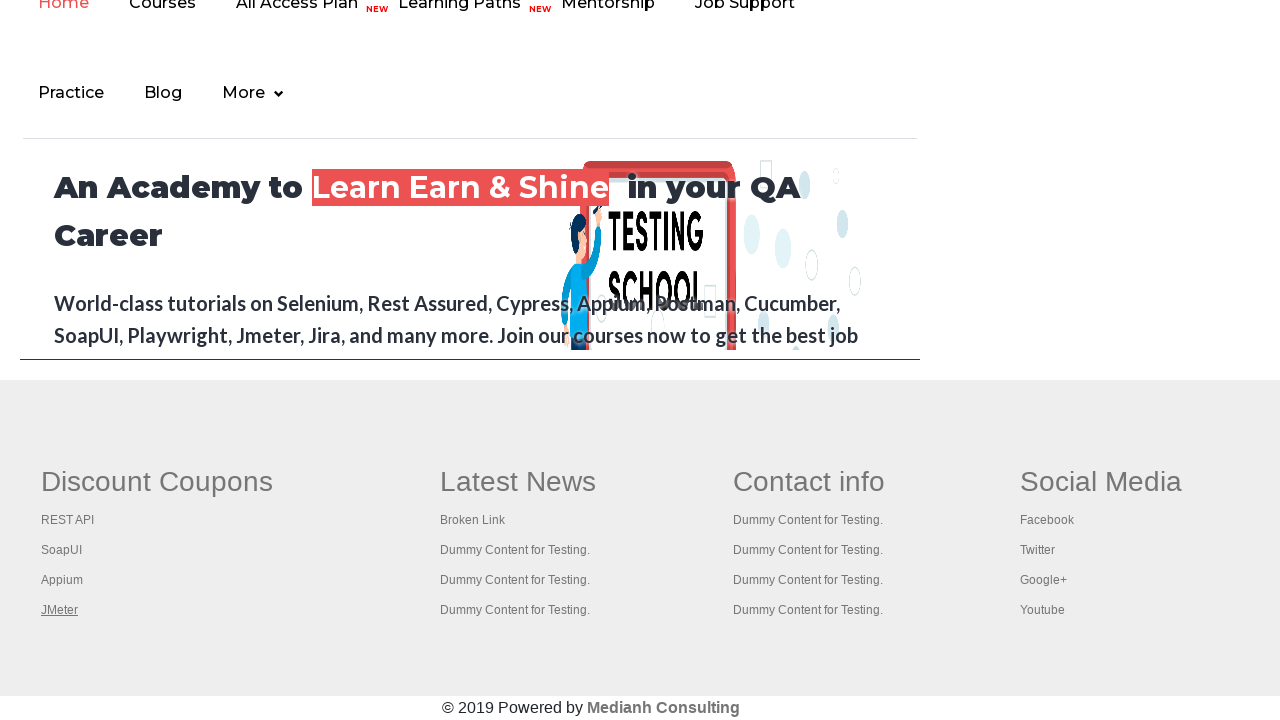

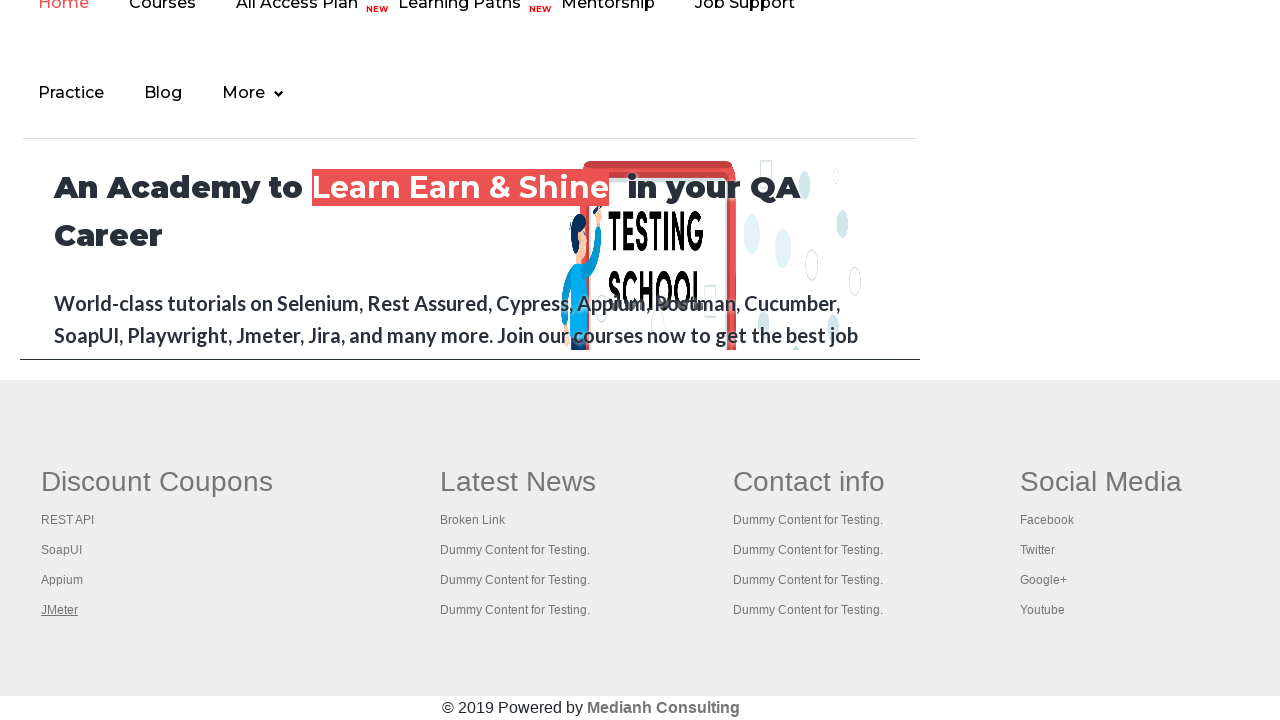